Tests submitting a contact form with all fields filled in (email, name, message) and verifies a success message is displayed.

Starting URL: https://demoblaze.com/

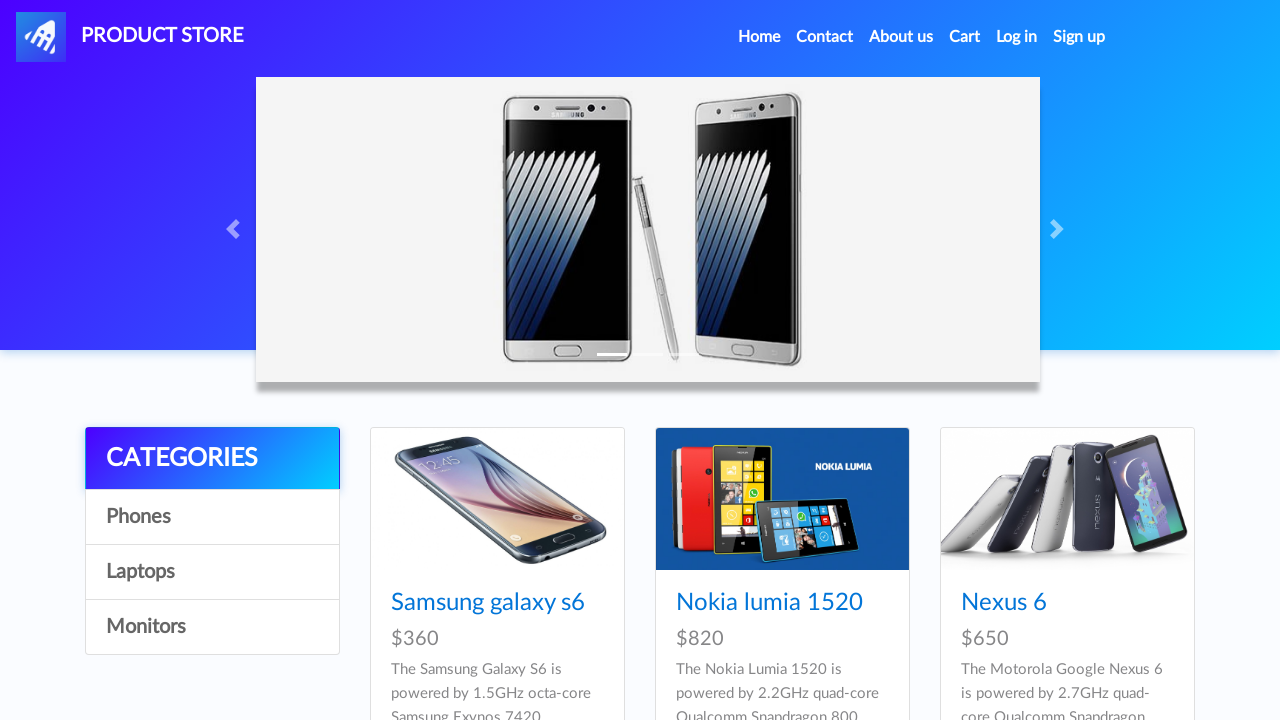

Contact button selector became visible
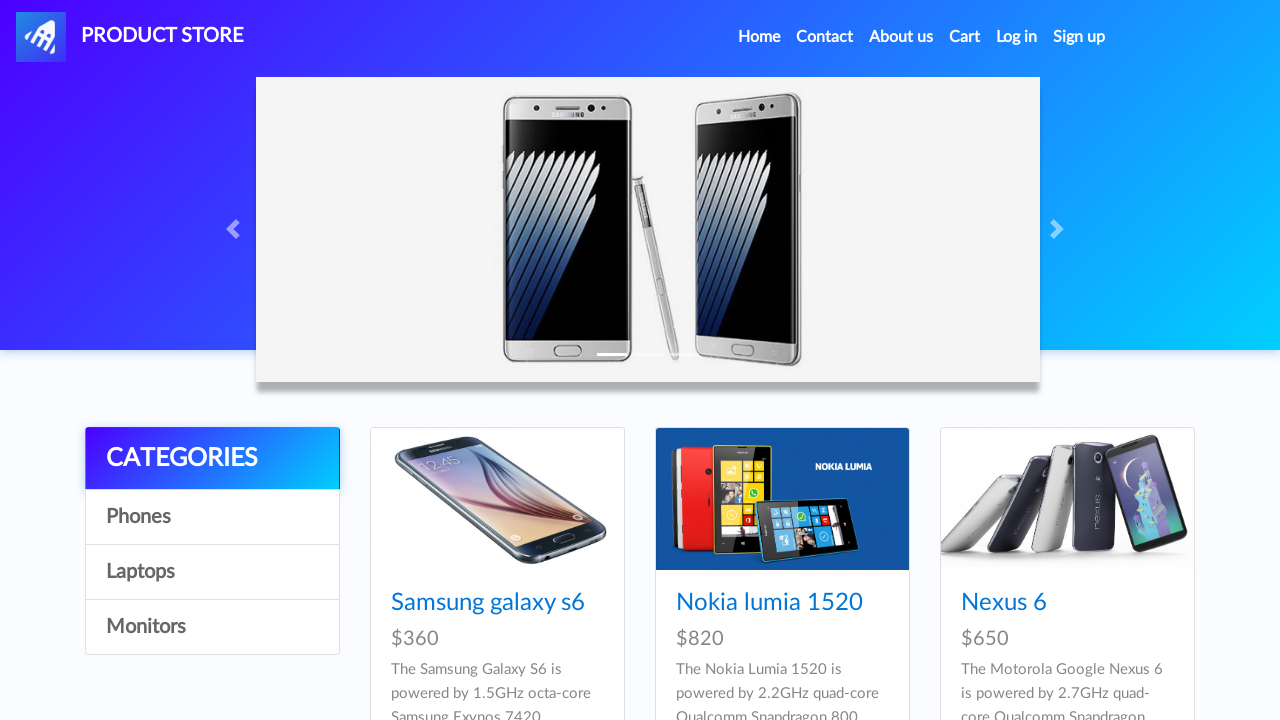

Clicked Contact button to open form at (825, 37) on a[data-target='#exampleModal']
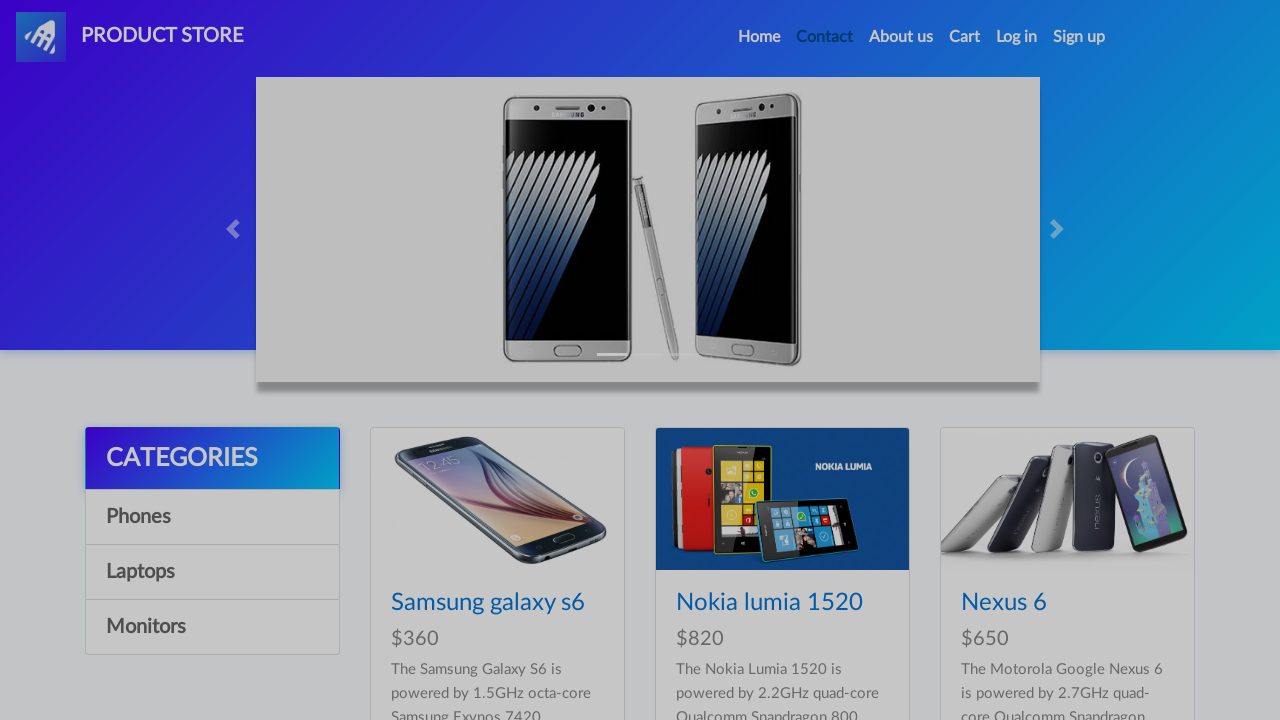

Contact form modal became visible
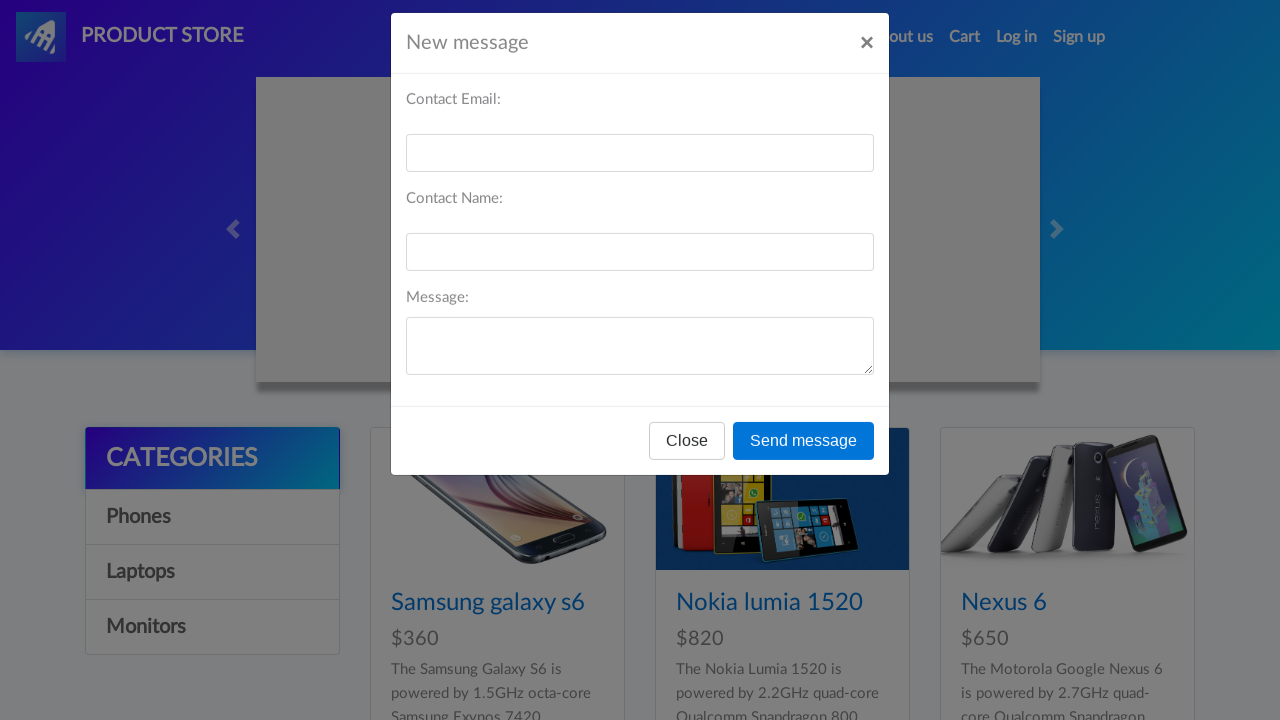

Filled email field with 'johndoe@testmail.com' on #recipient-email
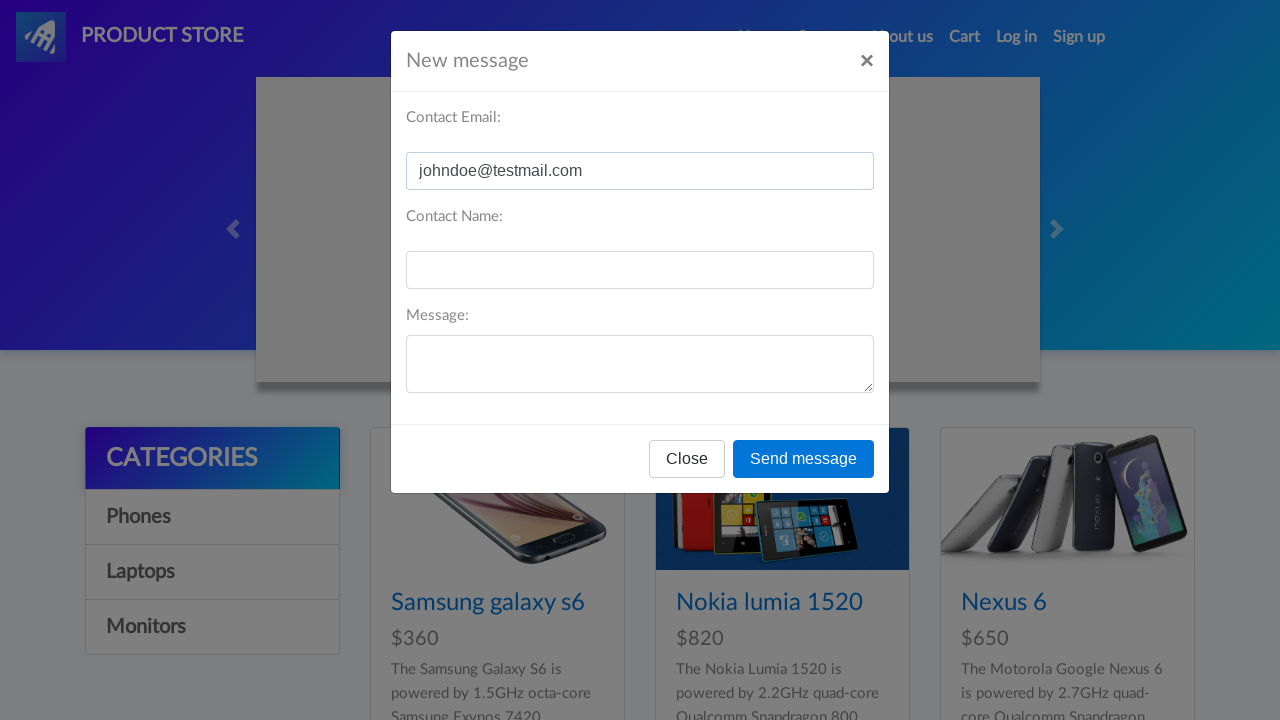

Filled name field with 'John Doe' on #recipient-name
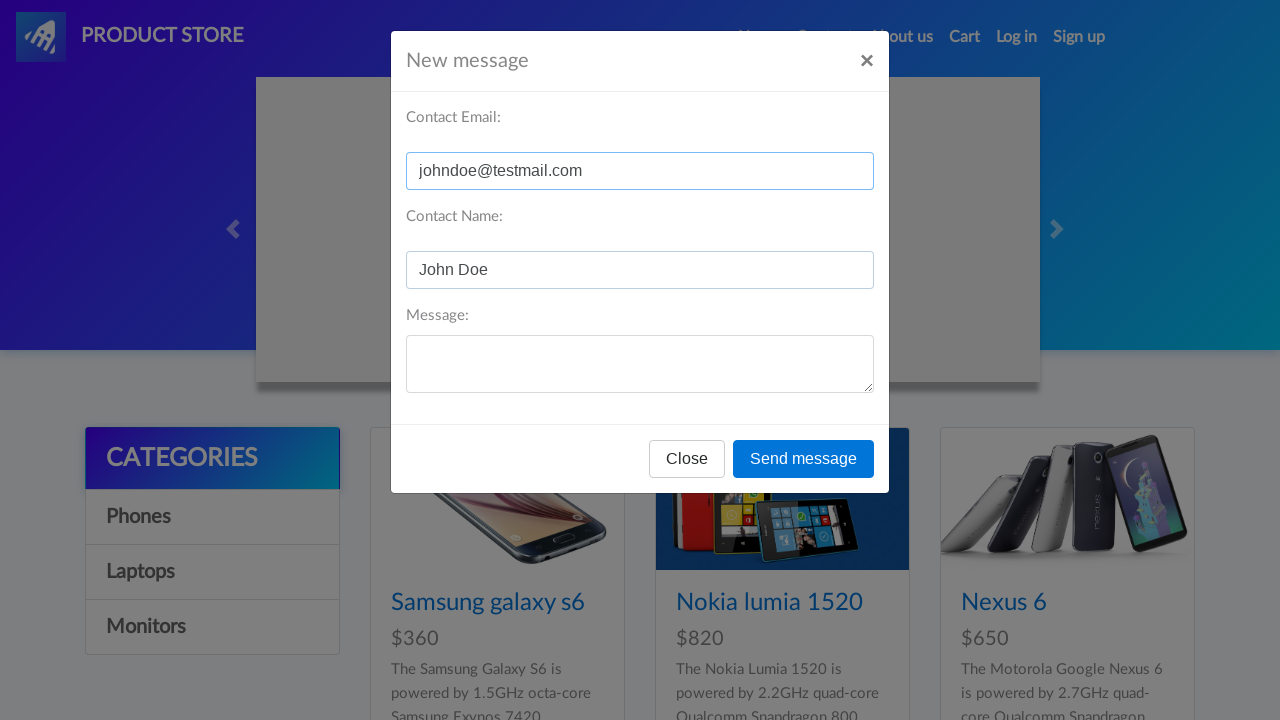

Filled message field with test message on #message-text
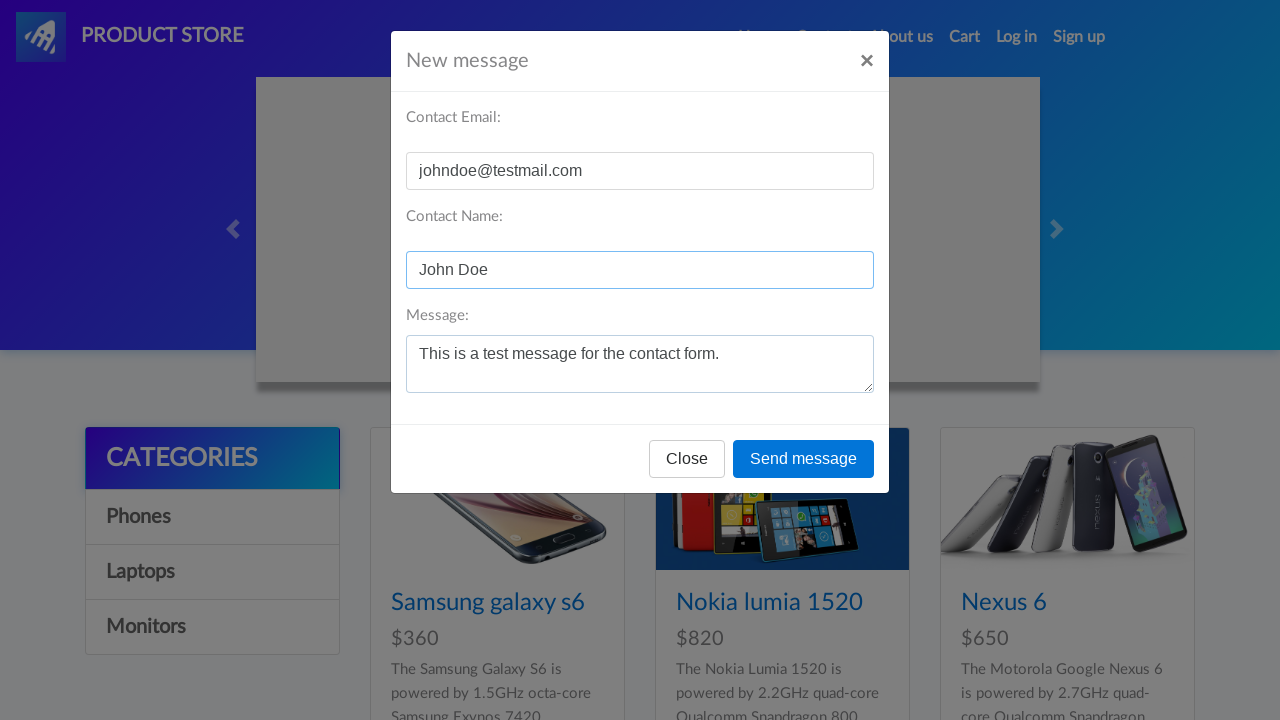

Set up dialog handler to accept alerts
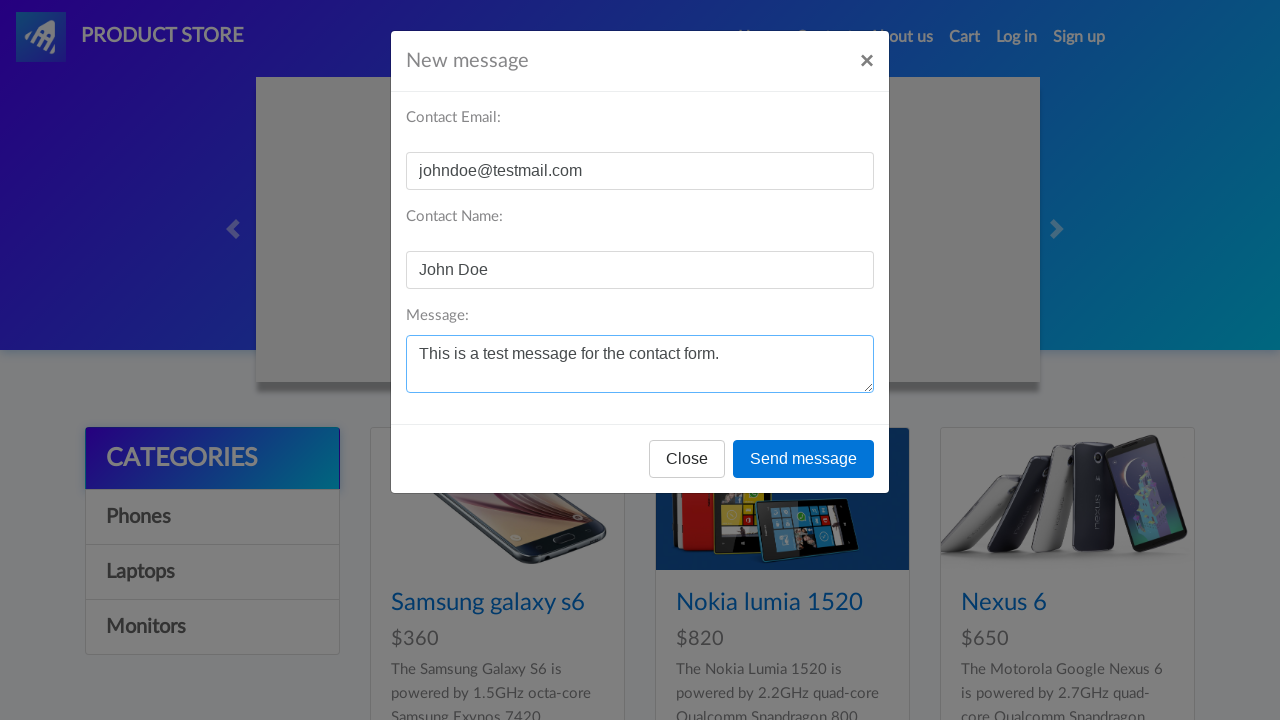

Clicked Send Message button to submit form at (804, 459) on #exampleModal button.btn-primary
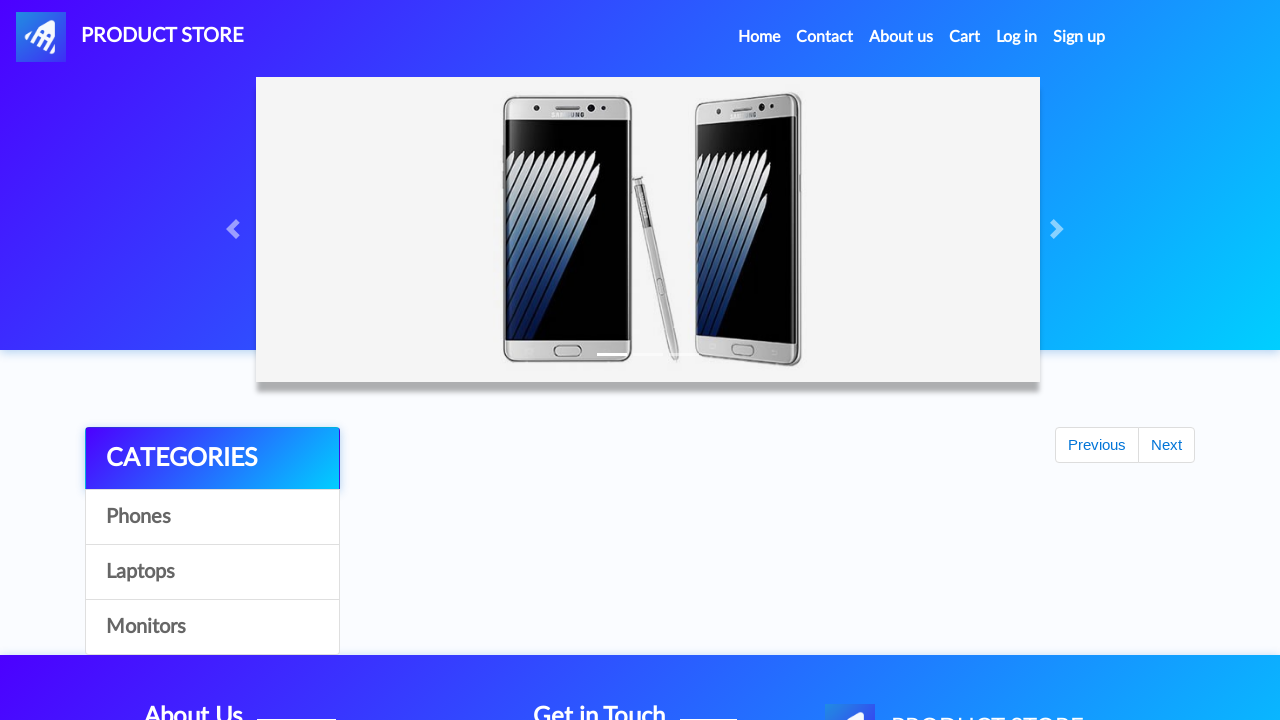

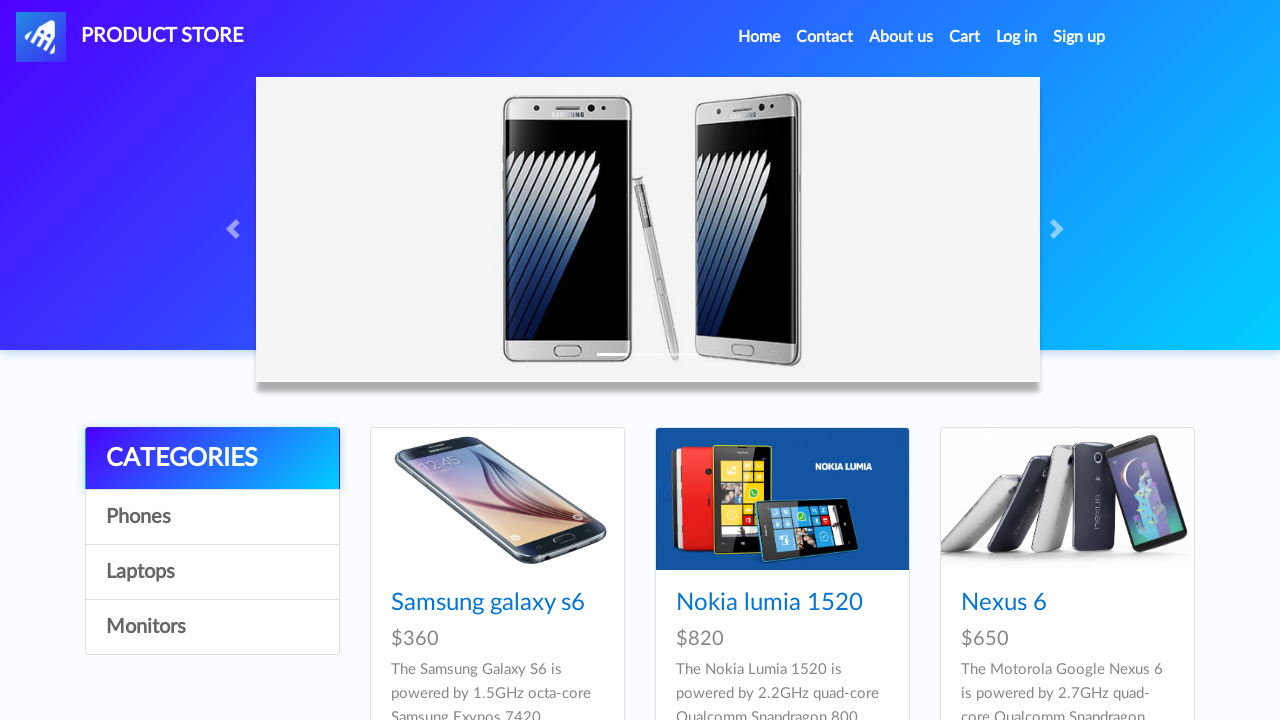